Tests opting out of A/B tests by adding an opt-out cookie before navigating to the A/B test page

Starting URL: http://the-internet.herokuapp.com

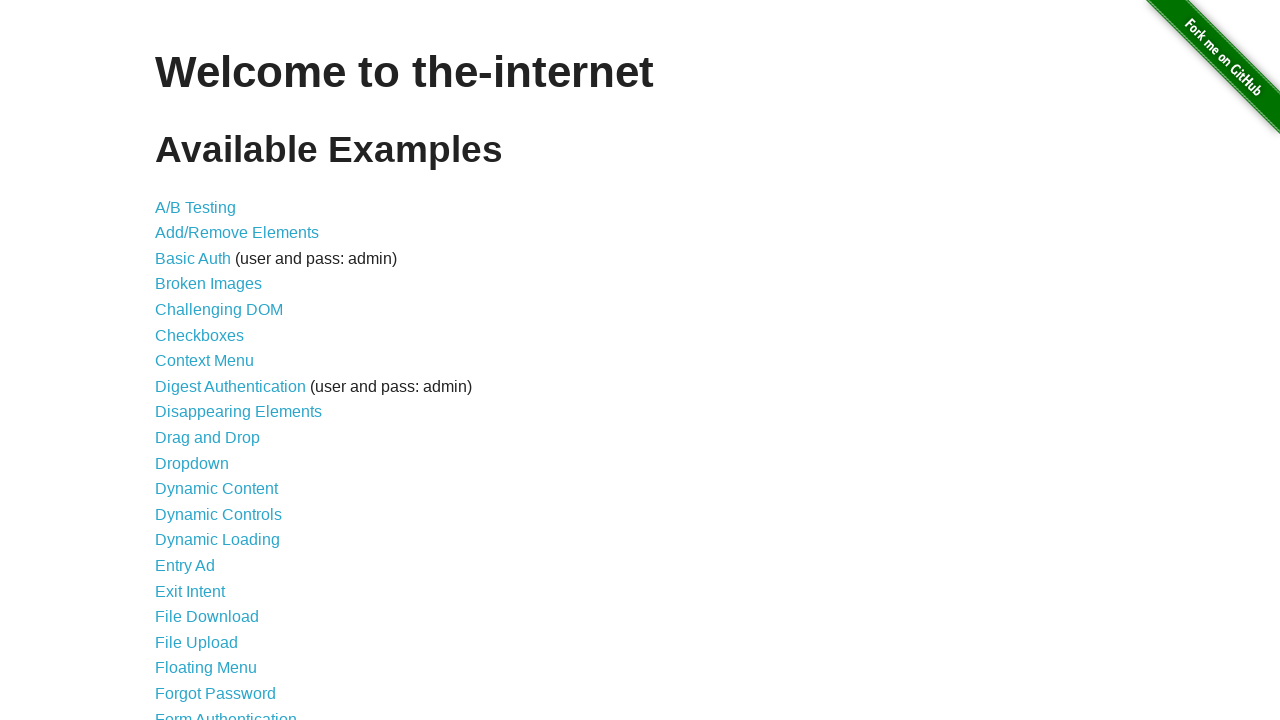

Added optimizelyOptOut cookie to opt out of A/B tests
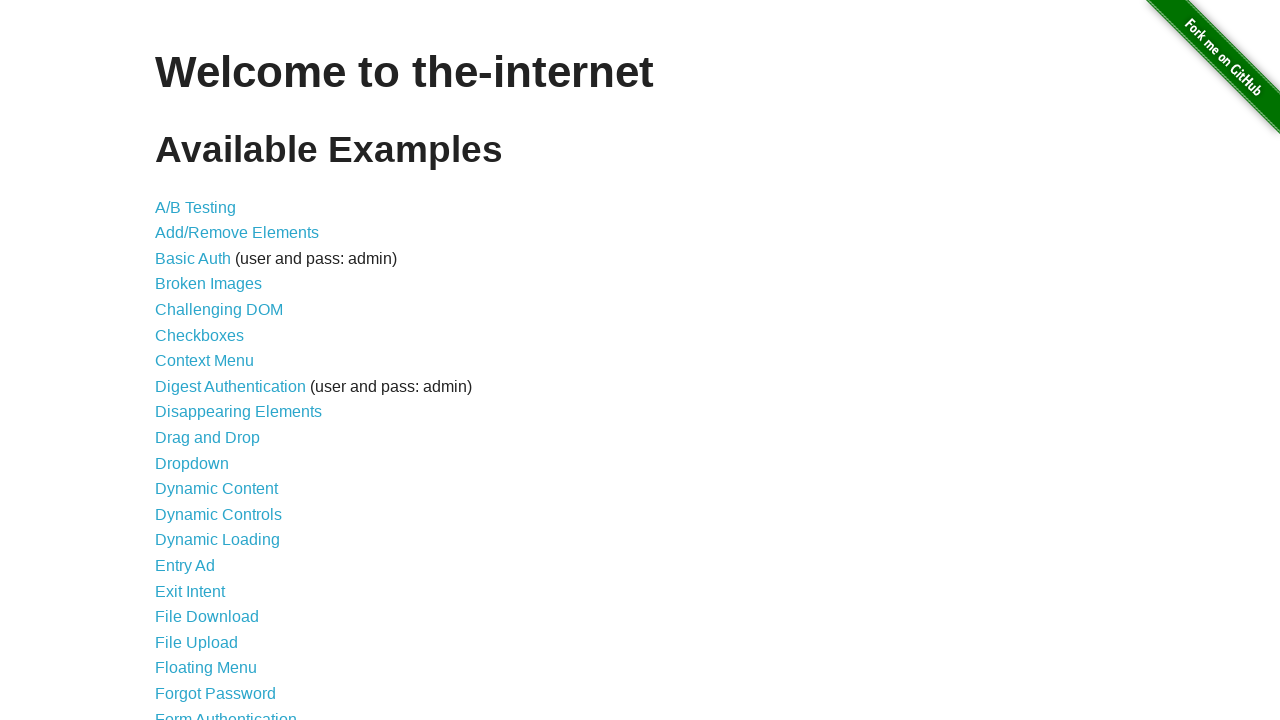

Navigated to A/B test page
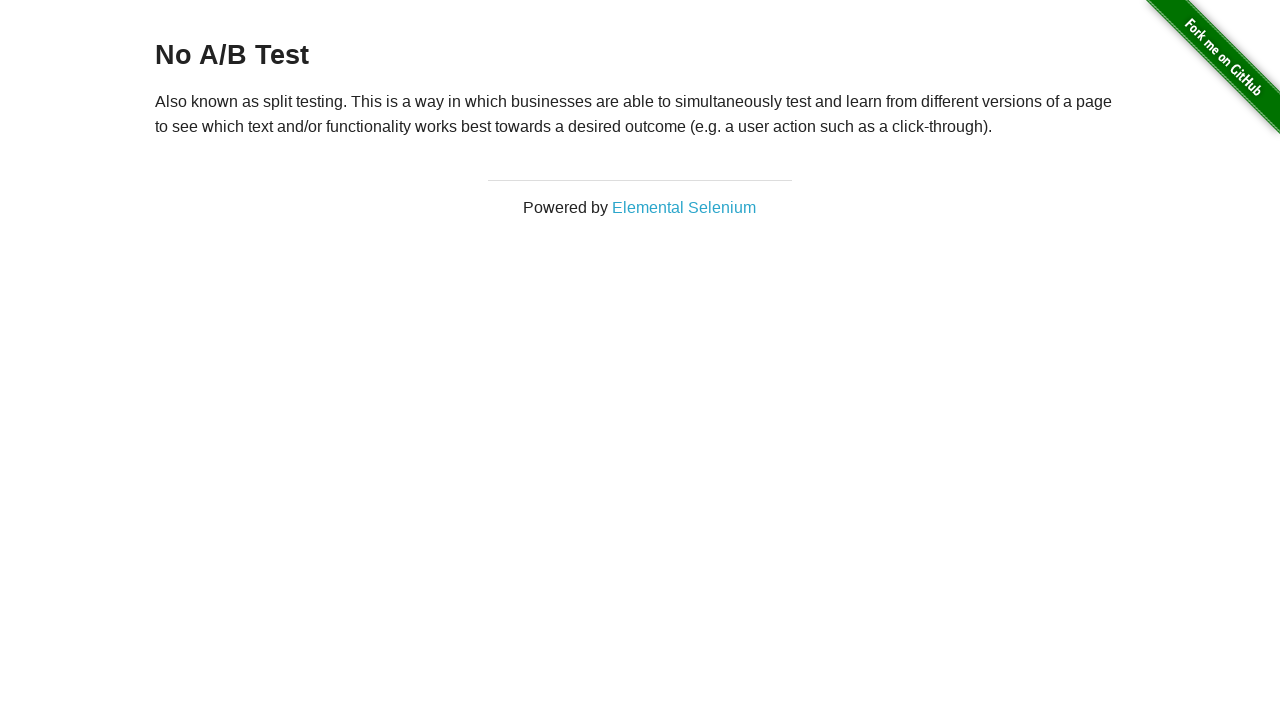

Retrieved heading text to verify opt-out status
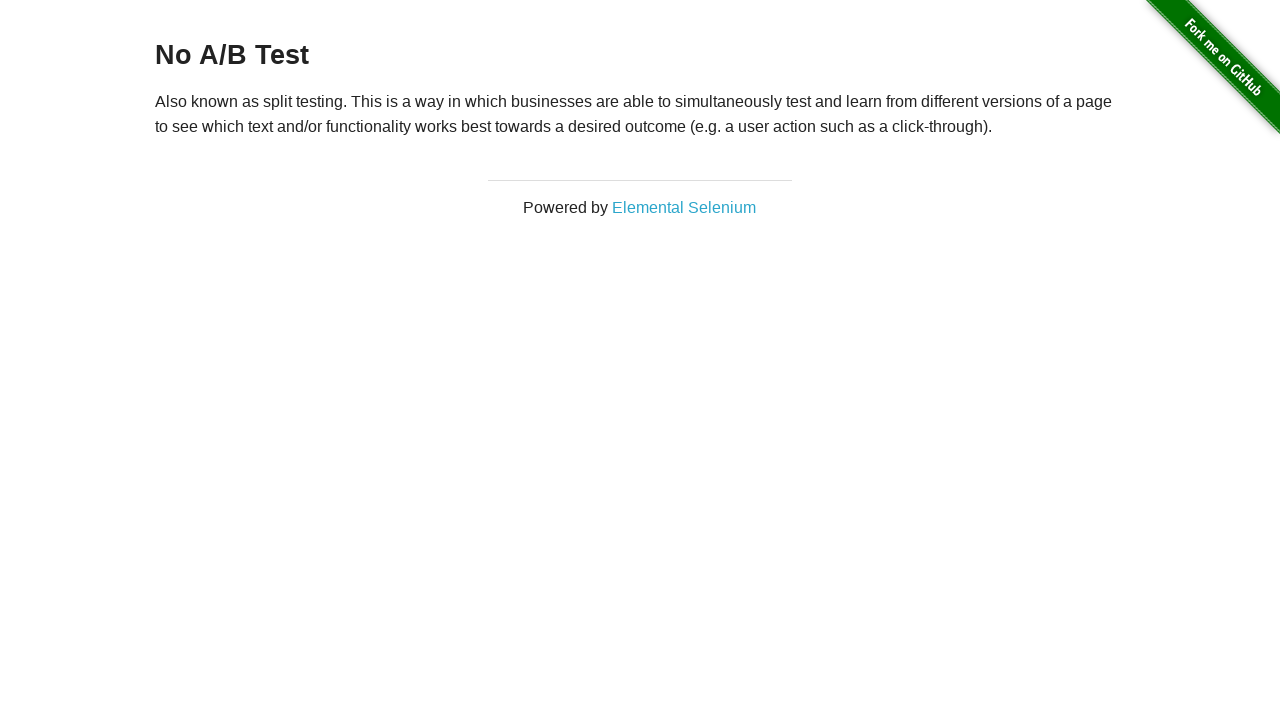

Verified heading text is 'No A/B Test' - opt-out successful
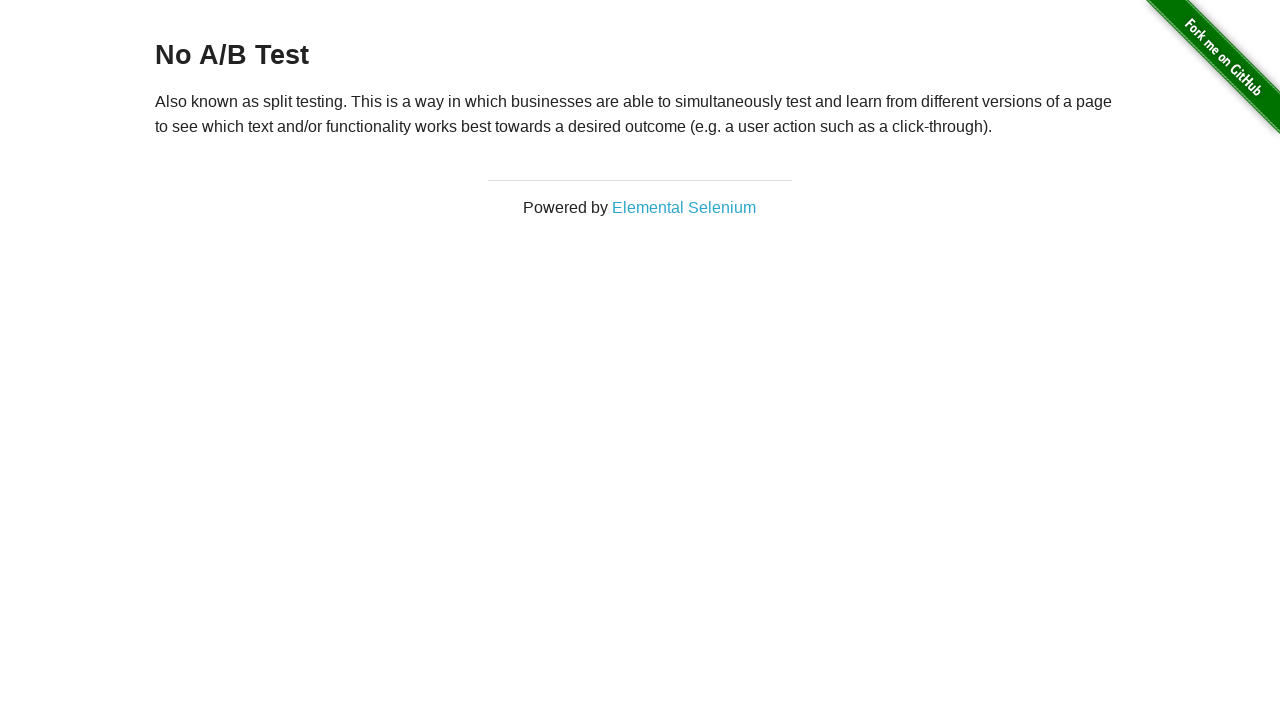

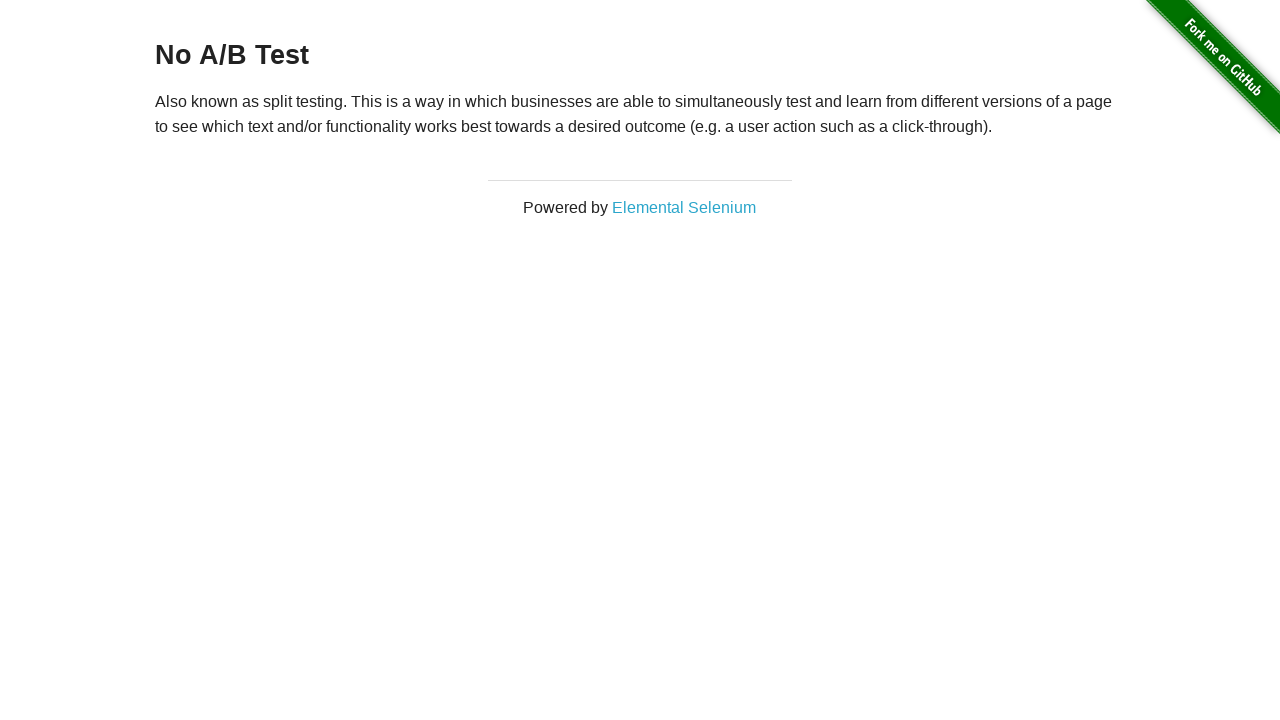